Tests password generation and verifies that the generated password ends with specific characters

Starting URL: http://angel.net/~nic/passwd.current.html

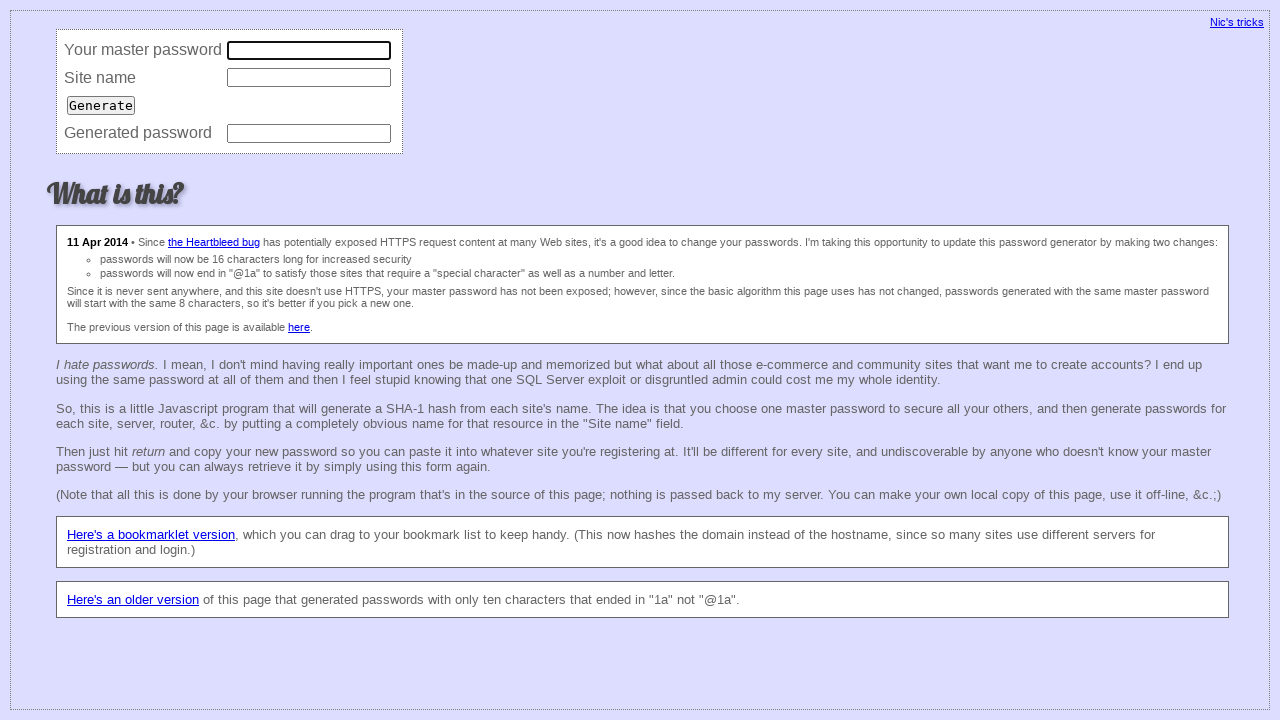

Filled master password field with 'mynewfbpw' on //html/body/form/table/tbody/tr[1]/td[2]/input
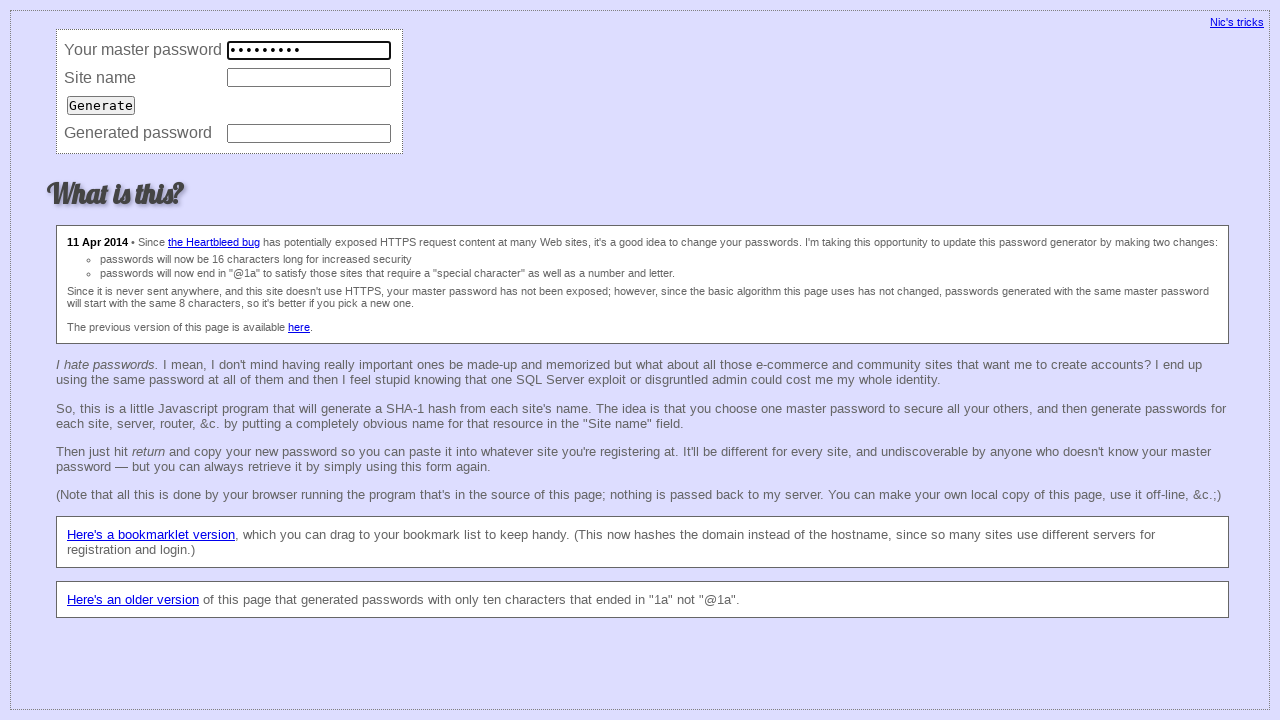

Filled website field with 'fb.com' on //html/body/form/table/tbody/tr[2]/td[2]/input
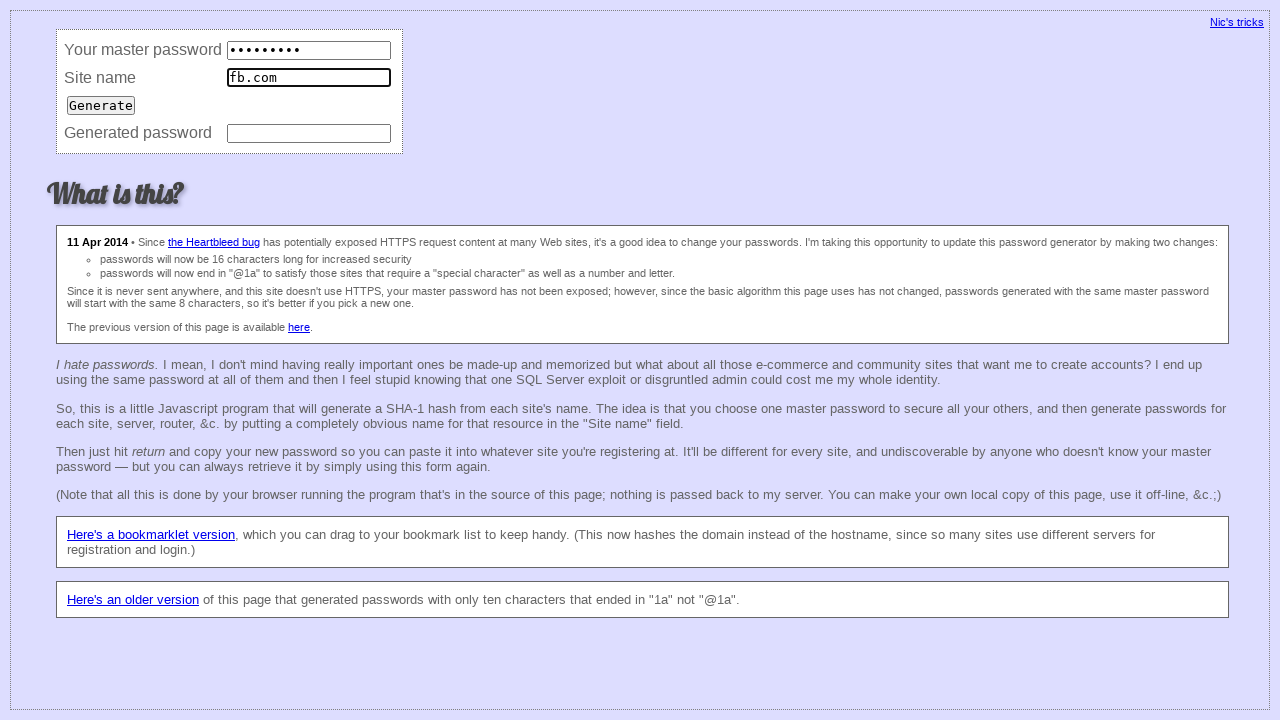

Clicked generate password button at (101, 105) on xpath=//html/body/form/table/tbody/tr[3]/td/input
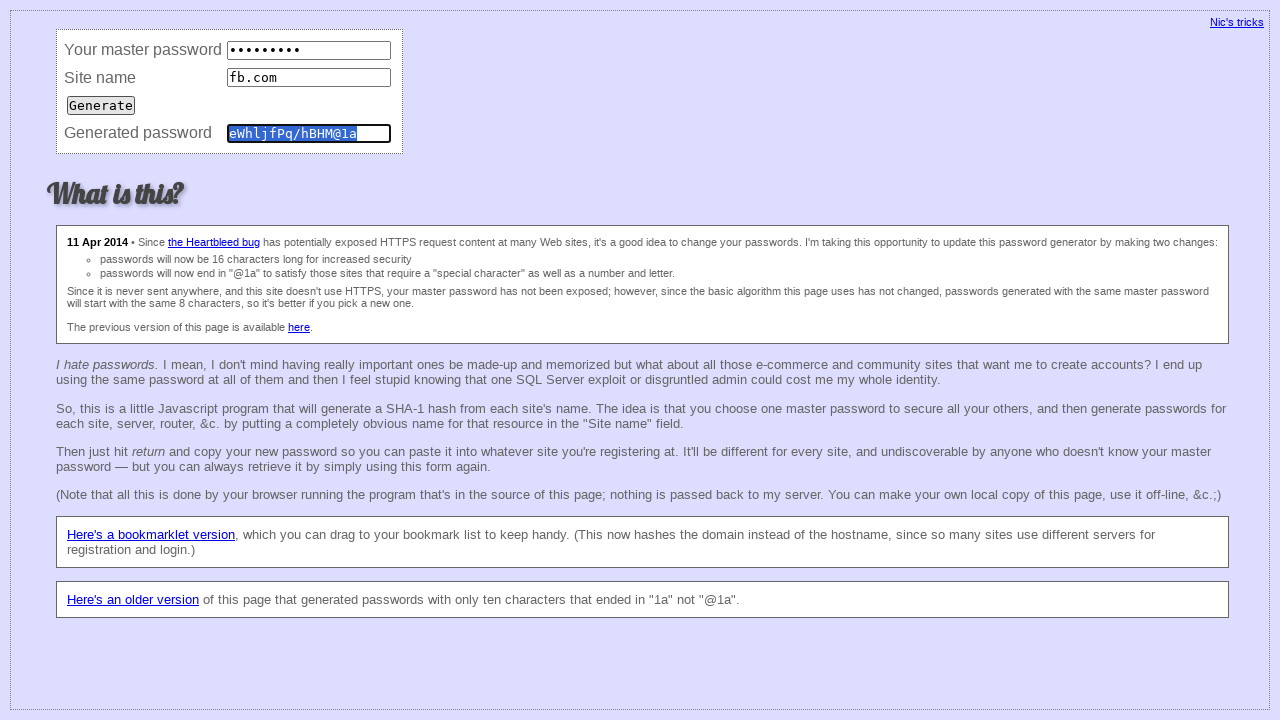

Retrieved generated password value
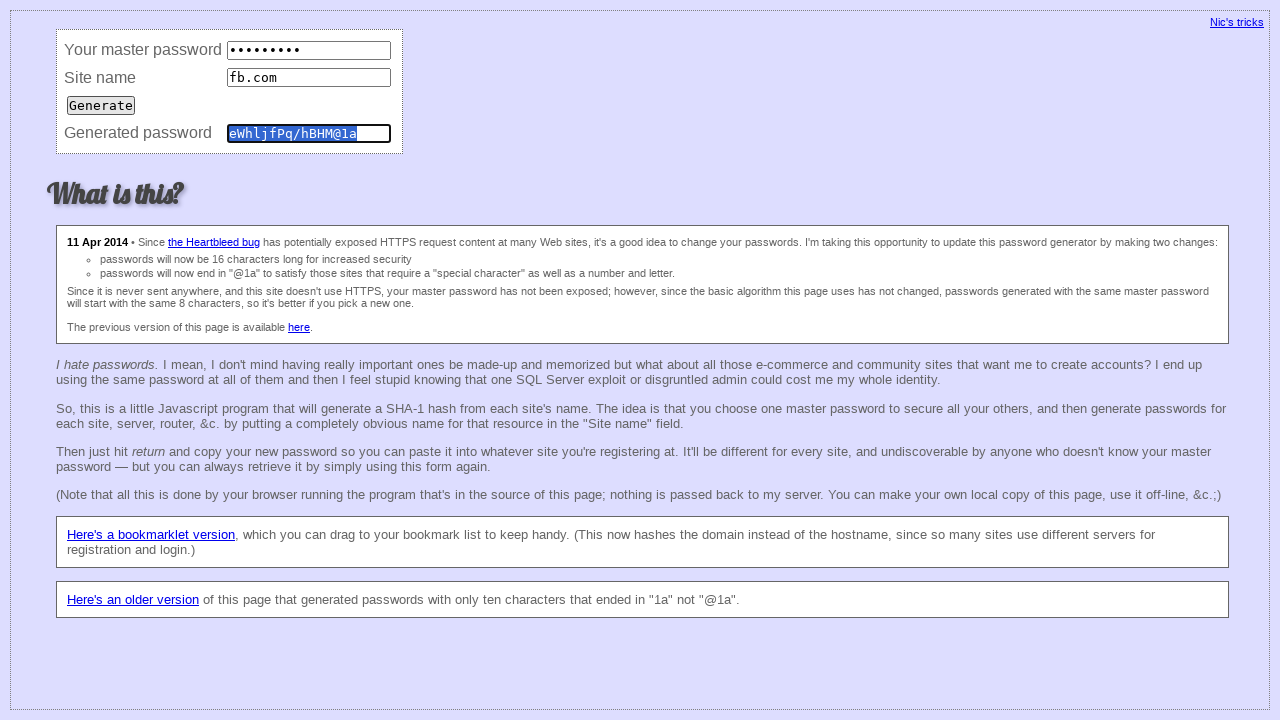

Verified generated password ends with '@1a'
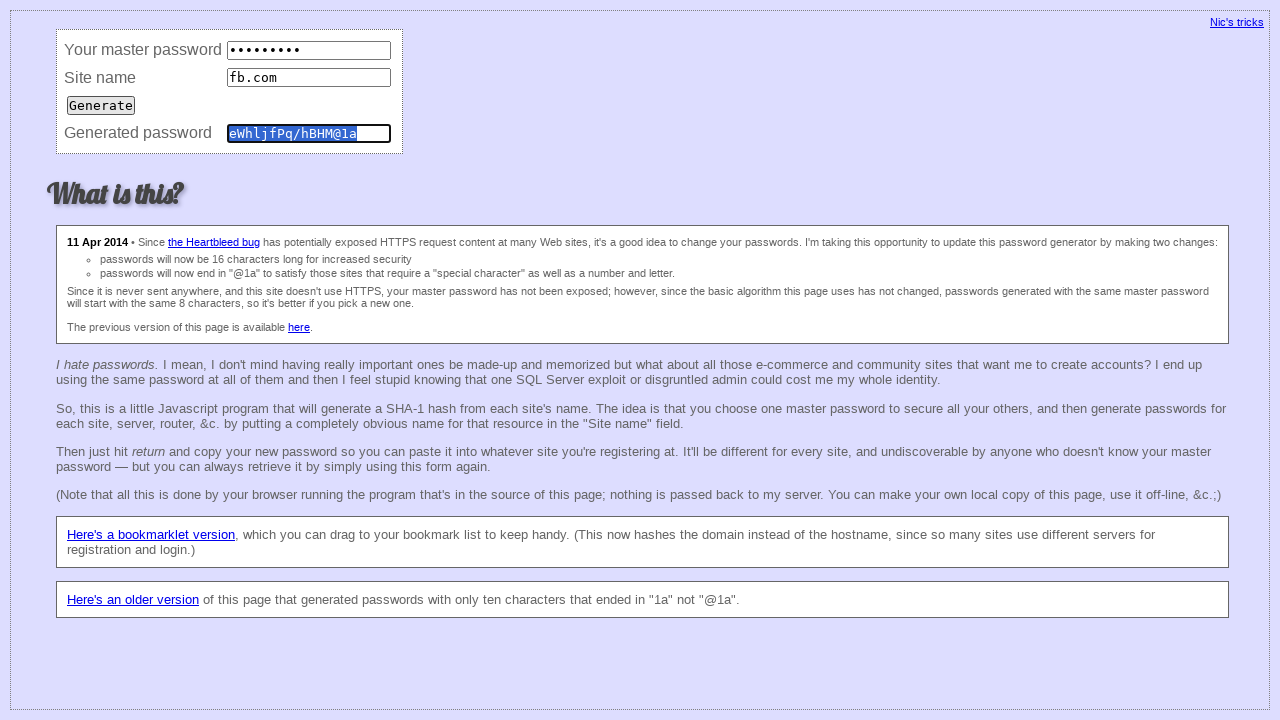

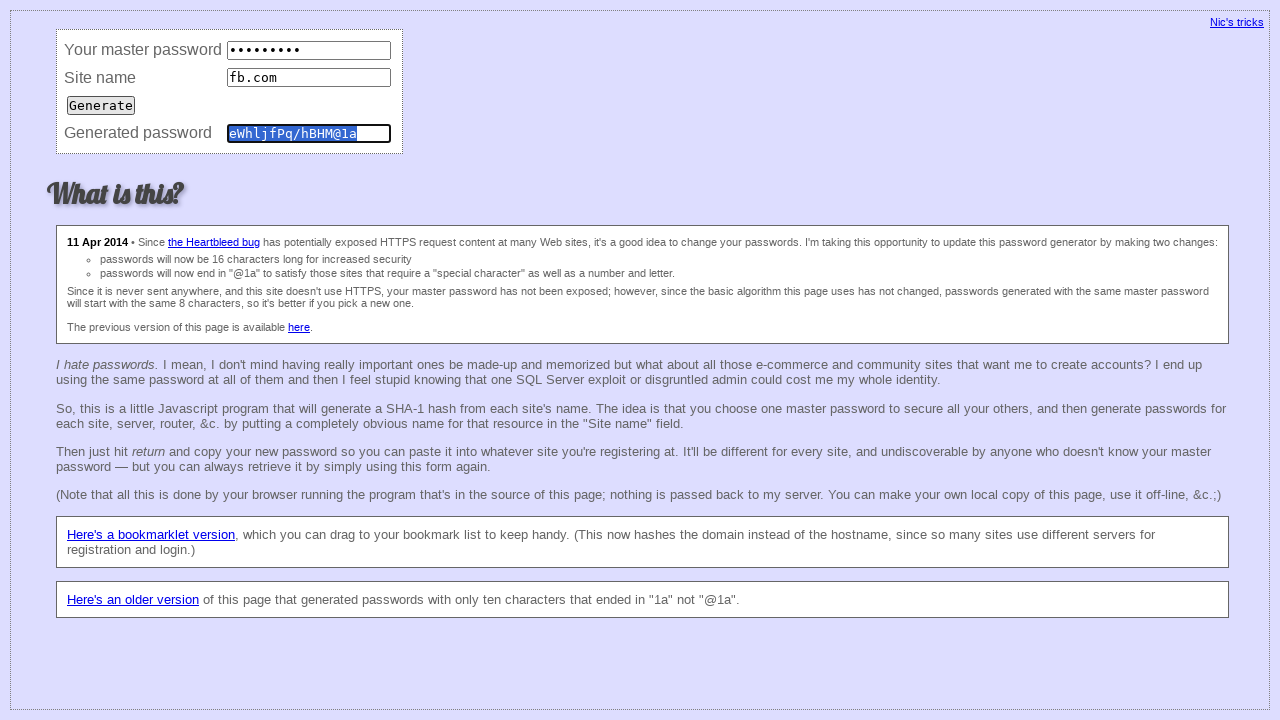